Tests checkbox components by clicking on checkboxes directly and verifying their checked/unchecked state changes through the data-state attribute

Starting URL: https://tamagui.dev/docs/components/checkbox

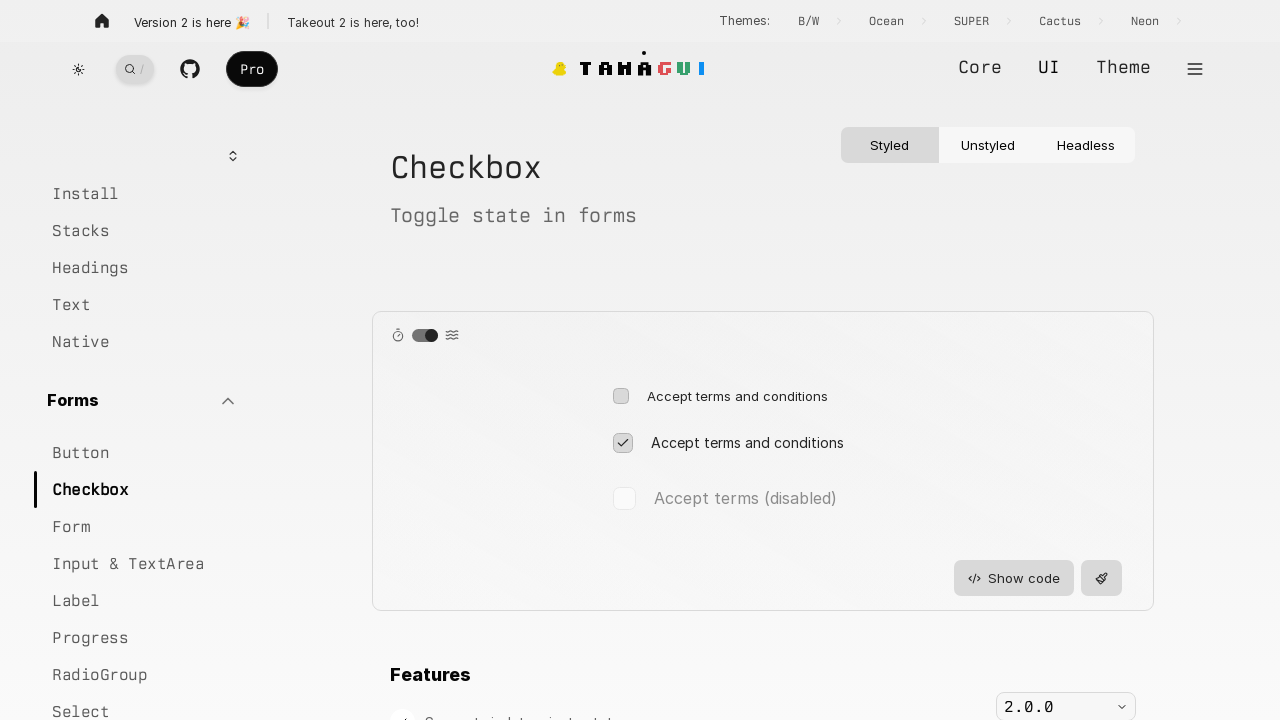

Demo section loaded
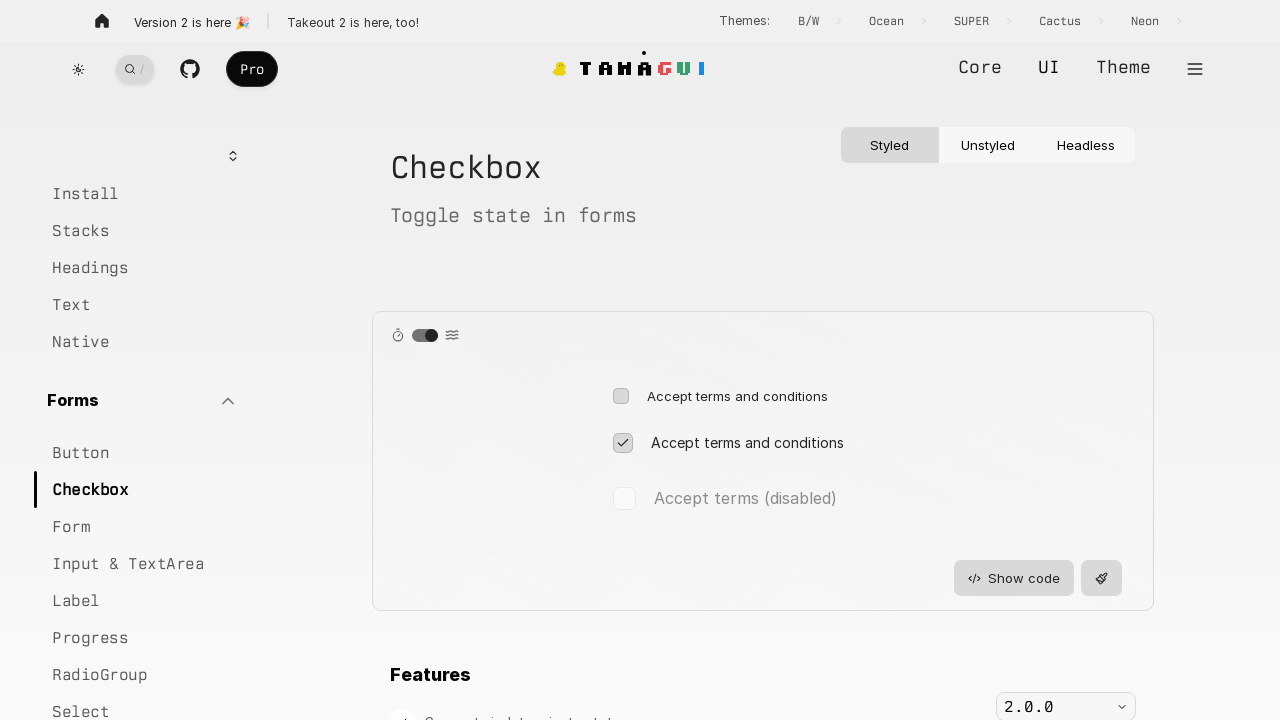

Verified checkbox-3 is initially unchecked
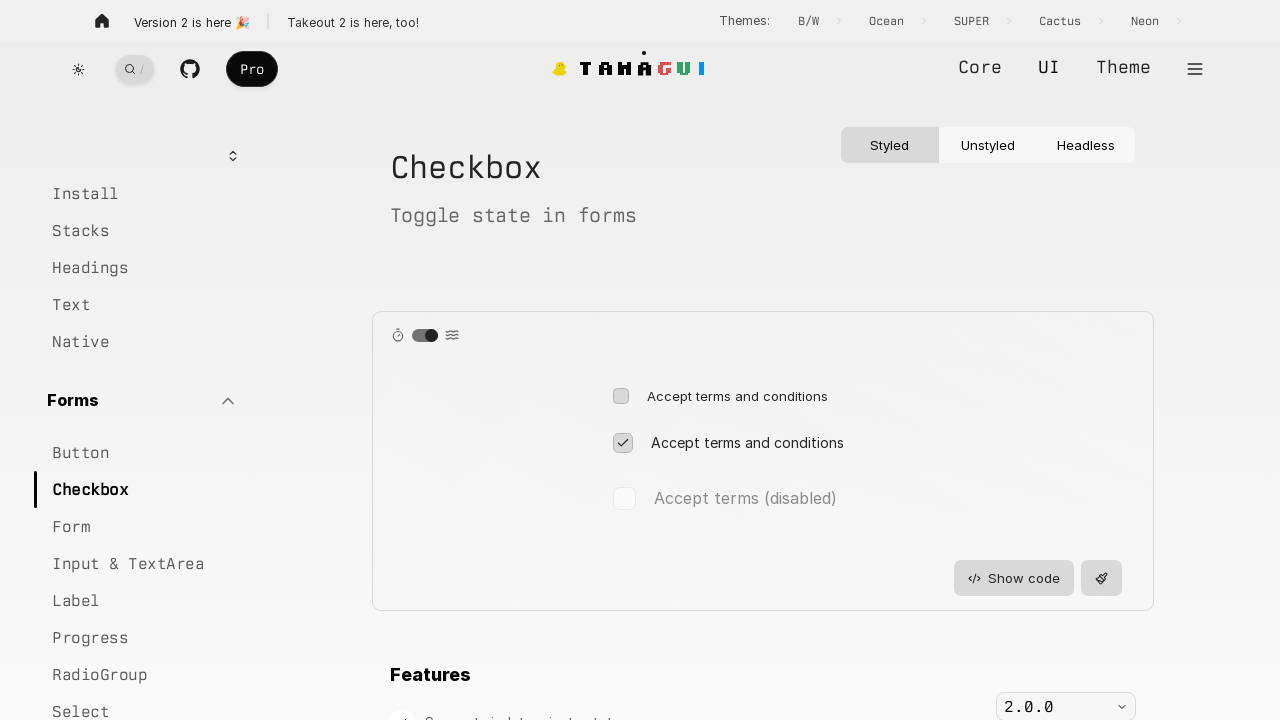

Clicked checkbox-3 to check it at (620, 396) on #checkbox-3
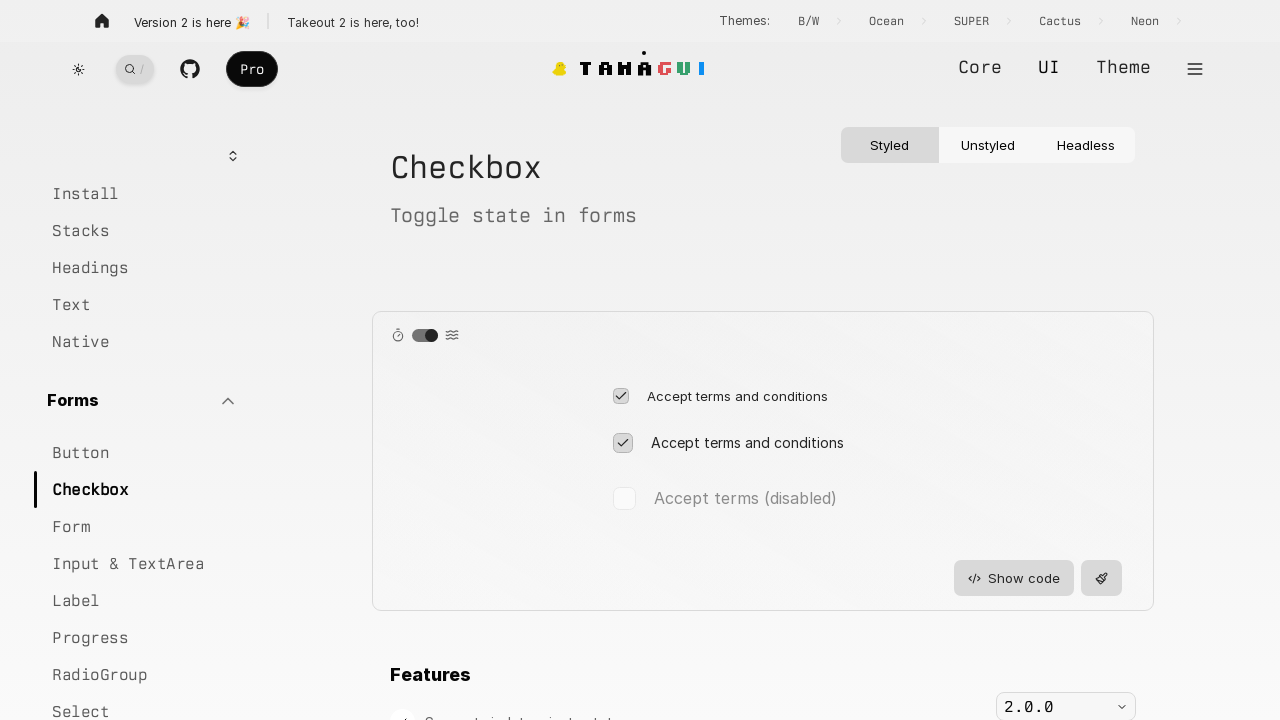

Verified checkbox-3 is now checked
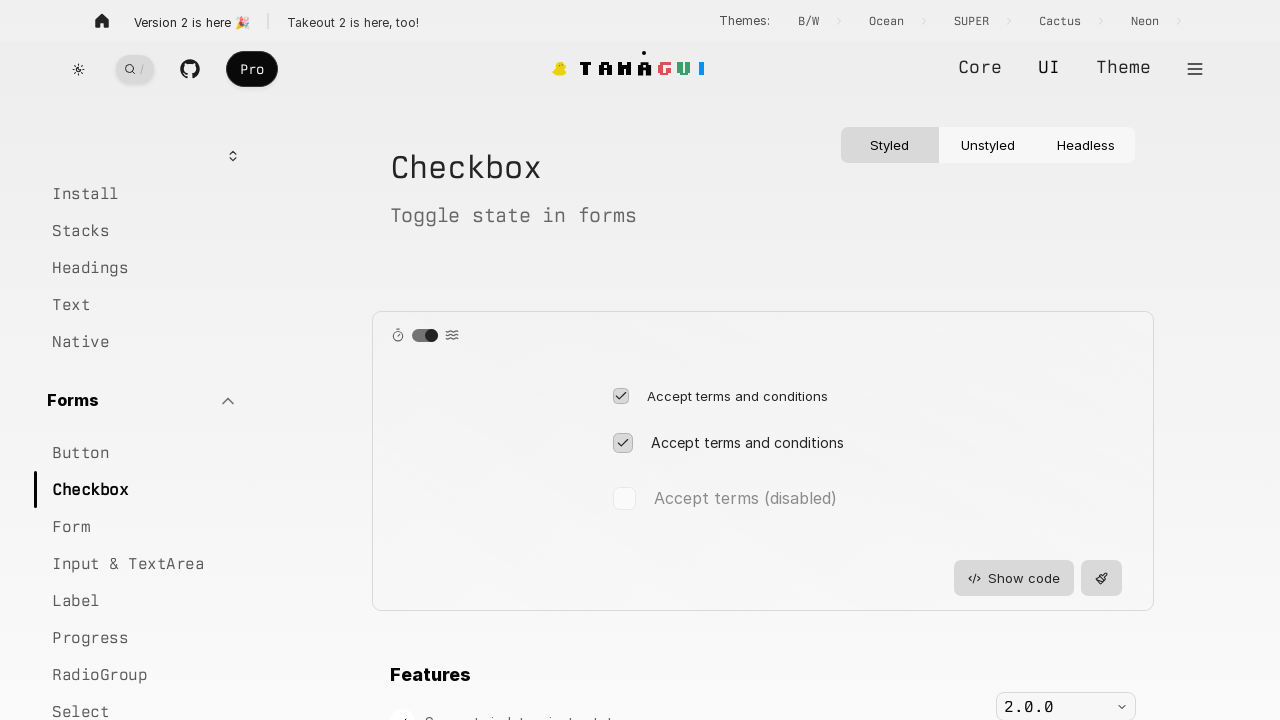

Verified checkbox-4 is initially checked
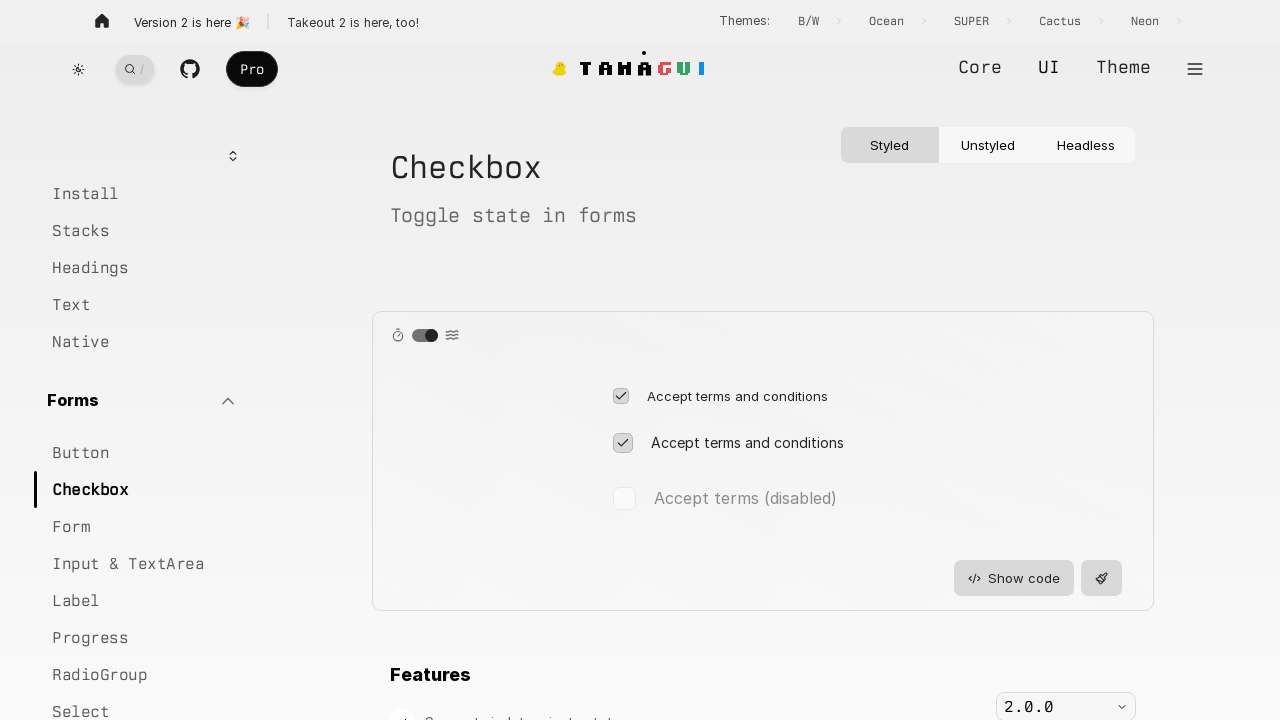

Clicked checkbox-4 to uncheck it at (622, 443) on #checkbox-4
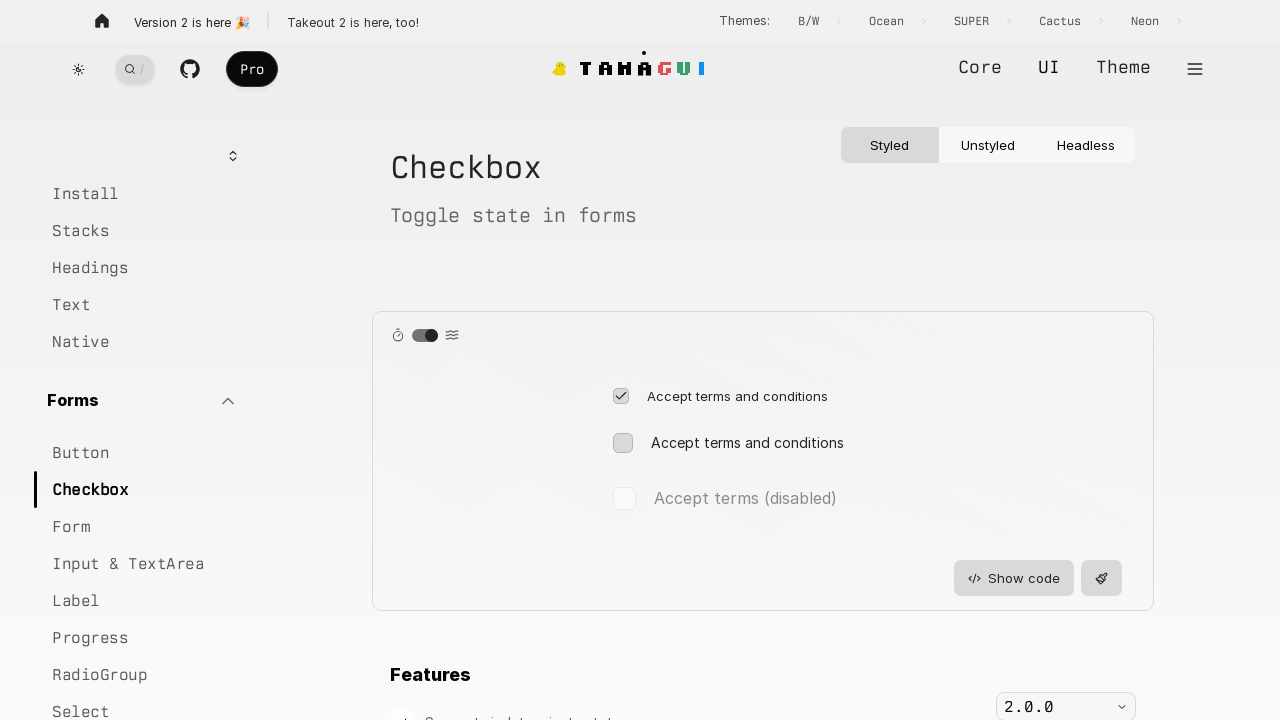

Verified checkbox-4 is now unchecked
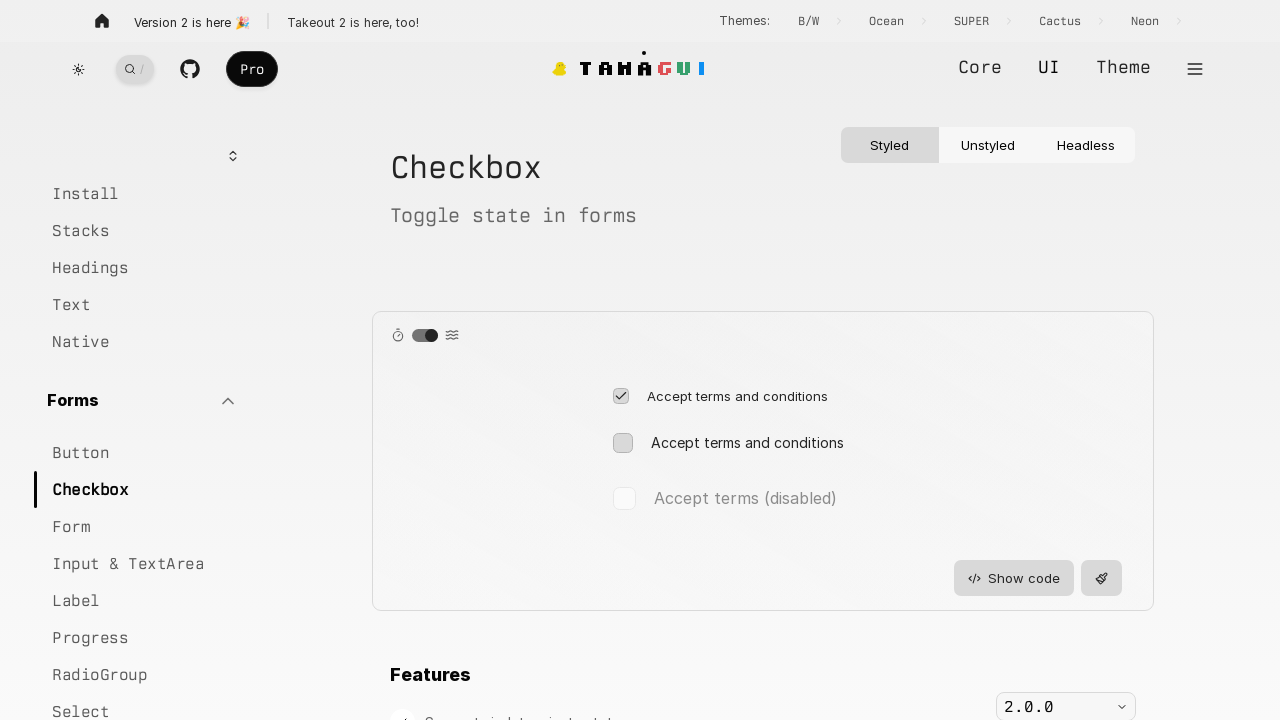

Clicked checkbox-3 to reset to unchecked state at (620, 396) on #checkbox-3
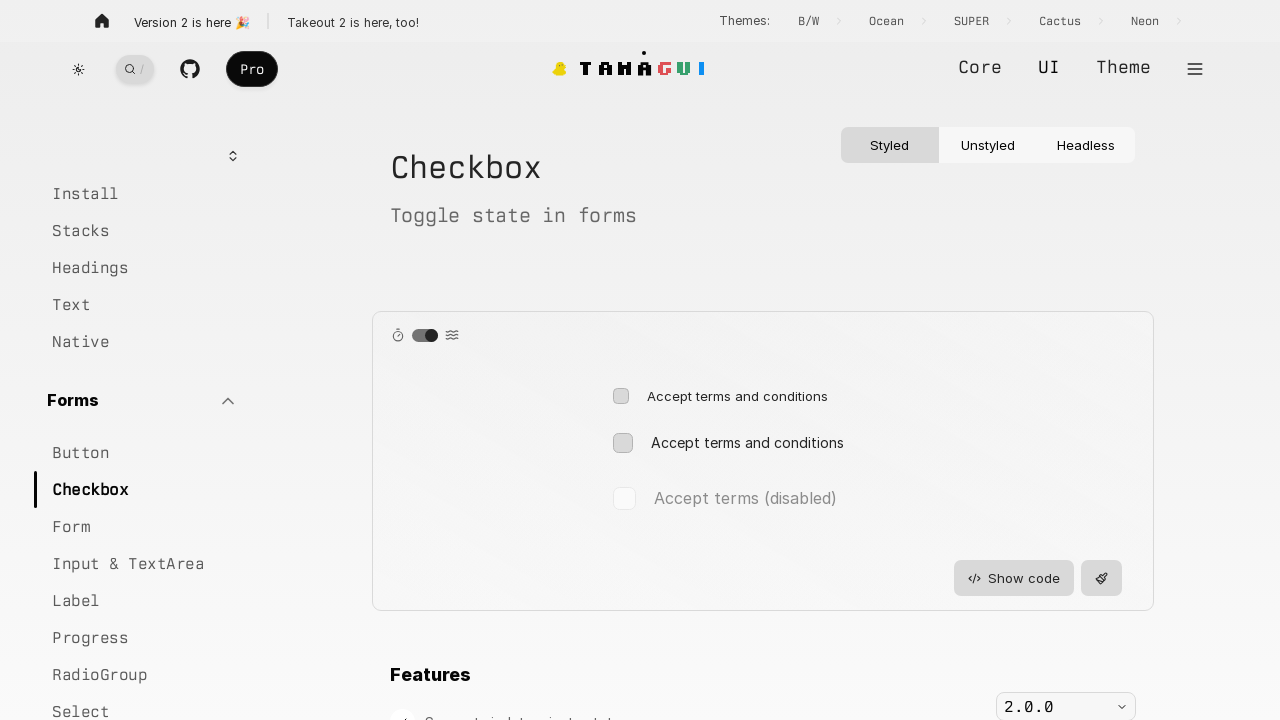

Clicked checkbox-4 to reset to checked state at (622, 443) on #checkbox-4
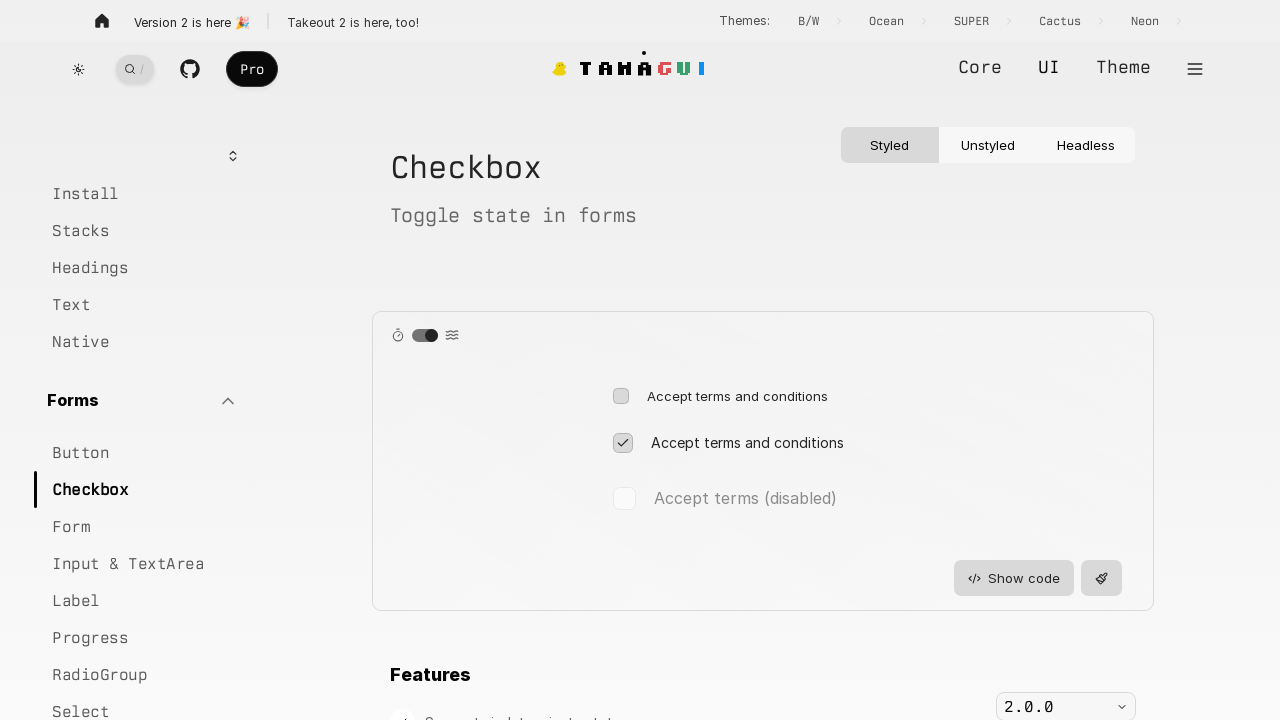

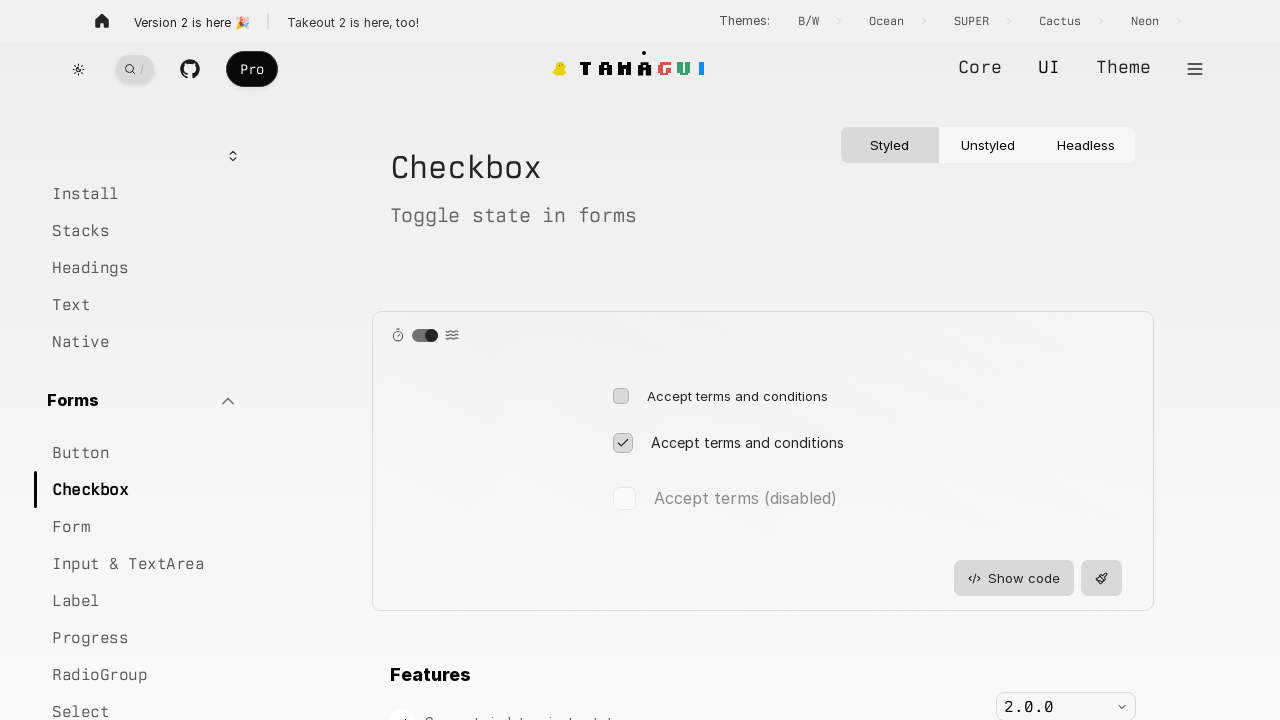